Tests a TodoMVC application by adding tasks, deleting specific tasks, marking tasks as completed, and clearing completed tasks

Starting URL: https://todomvc4tasj.herokuapp.com/

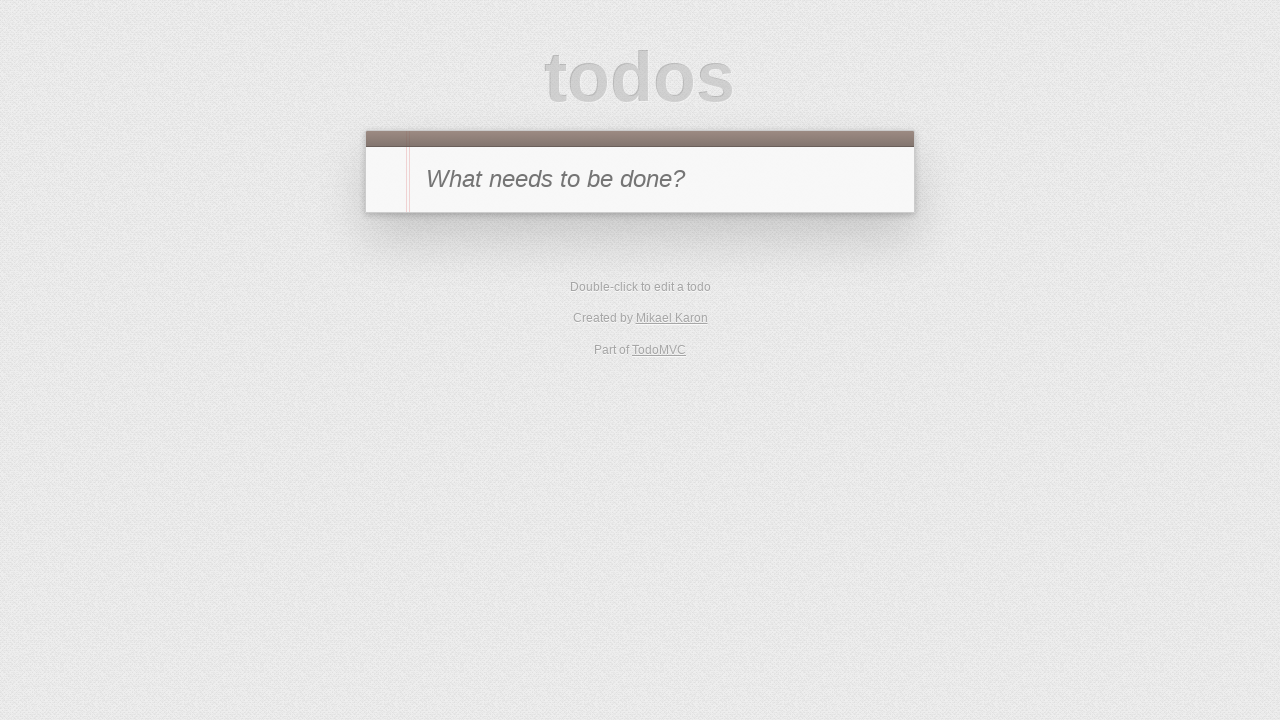

Filled new-todo field with 'task1' on #new-todo
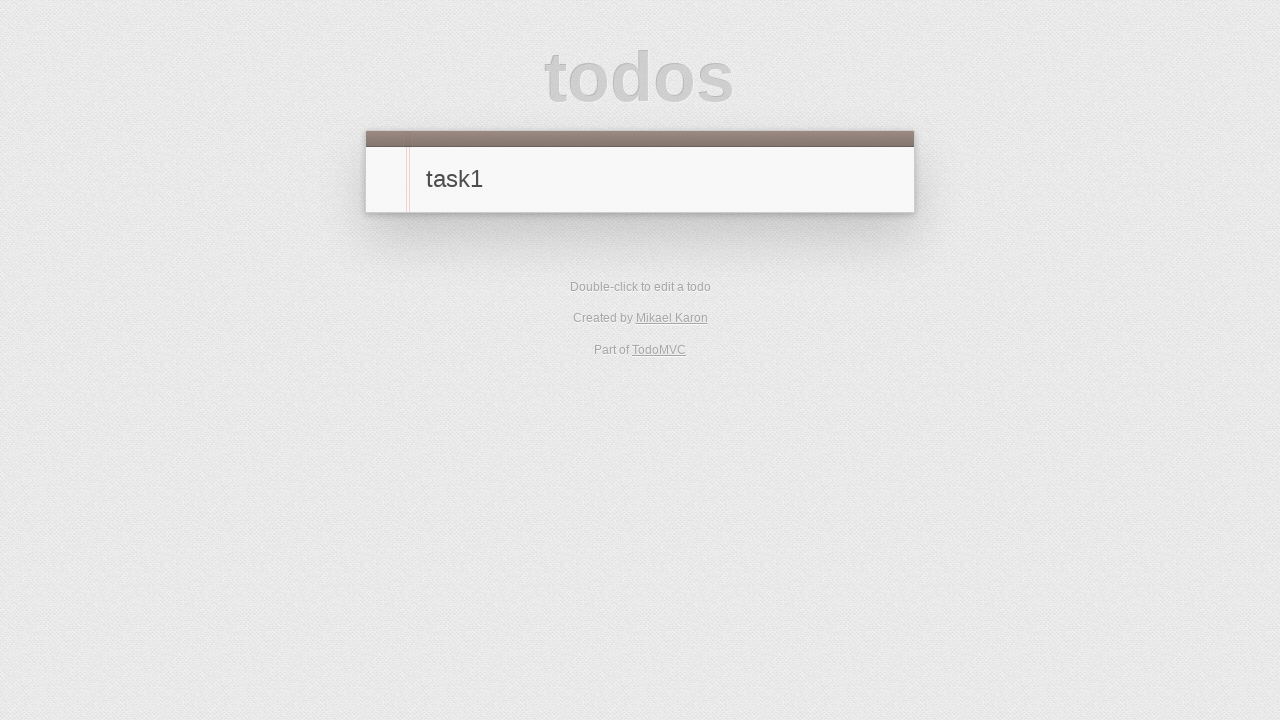

Pressed Enter to add task1 on #new-todo
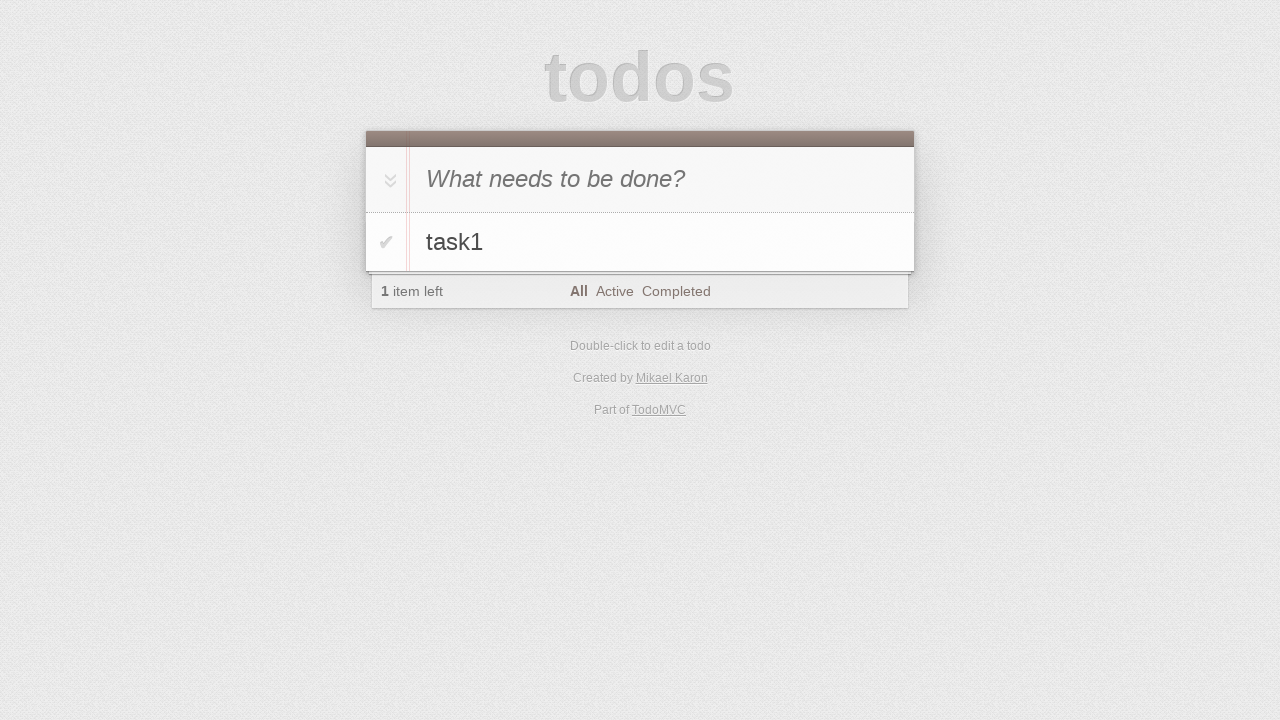

Filled new-todo field with 'task2' on #new-todo
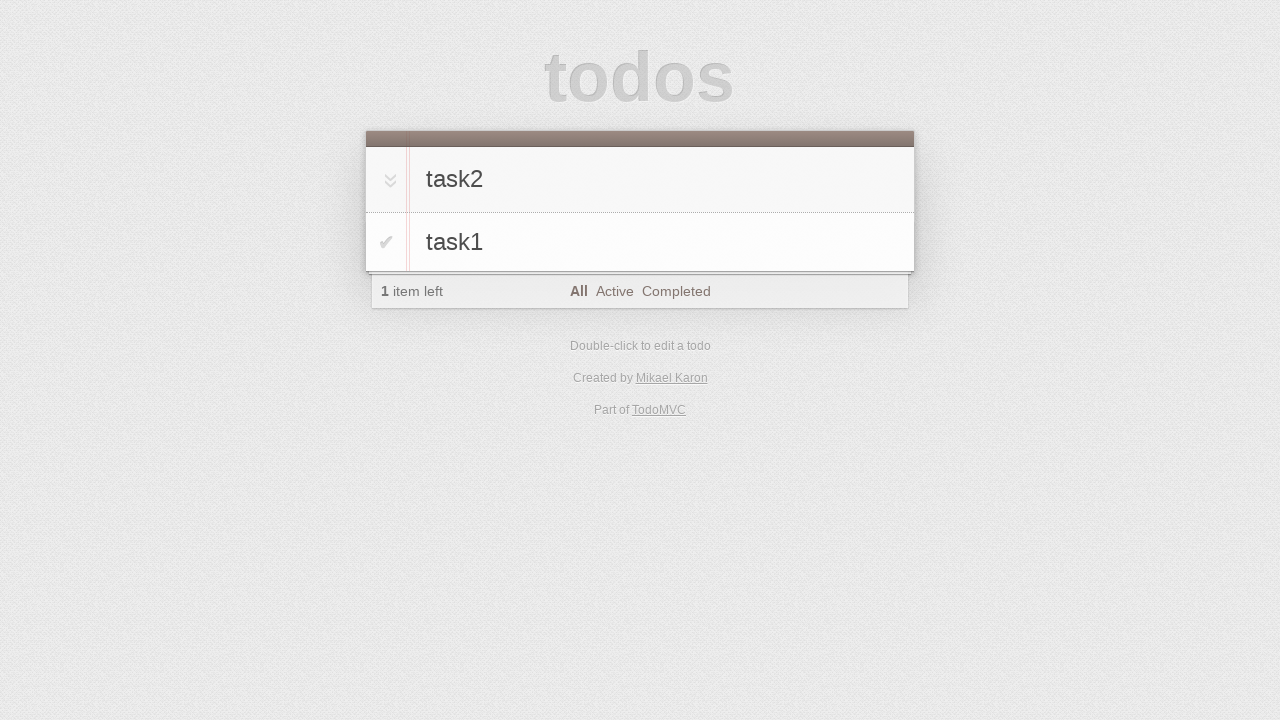

Pressed Enter to add task2 on #new-todo
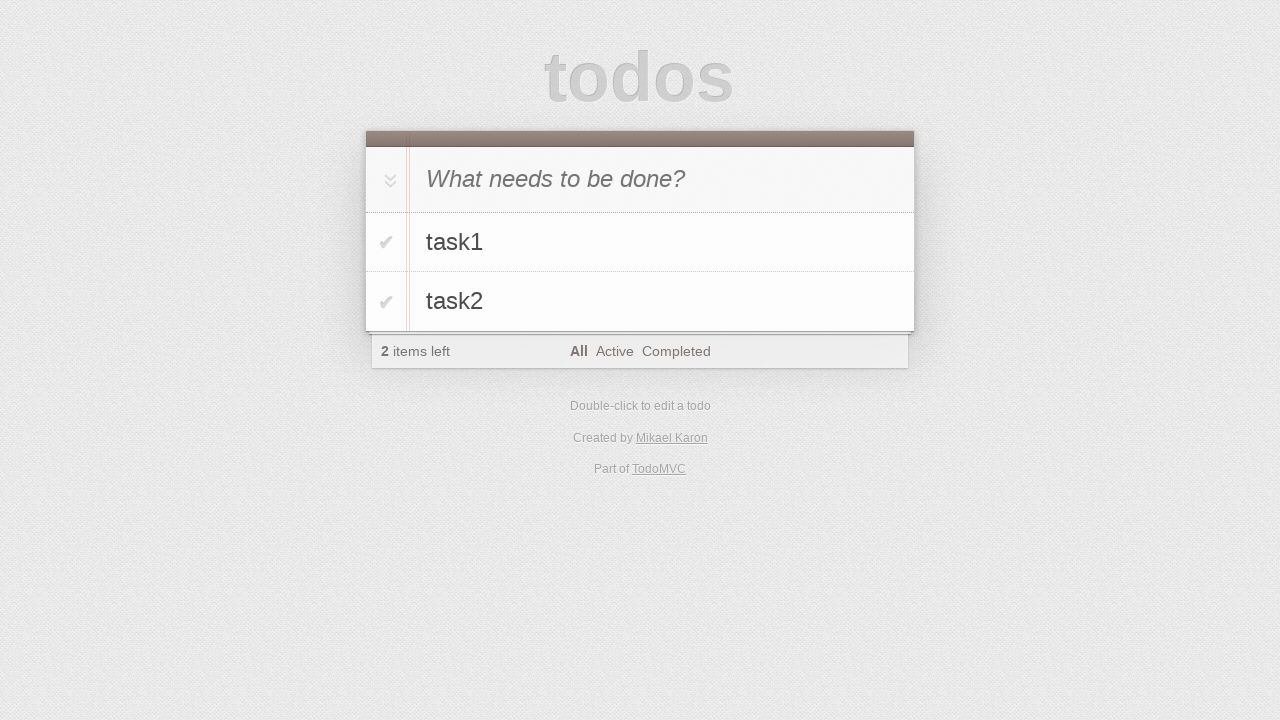

Filled new-todo field with 'task3' on #new-todo
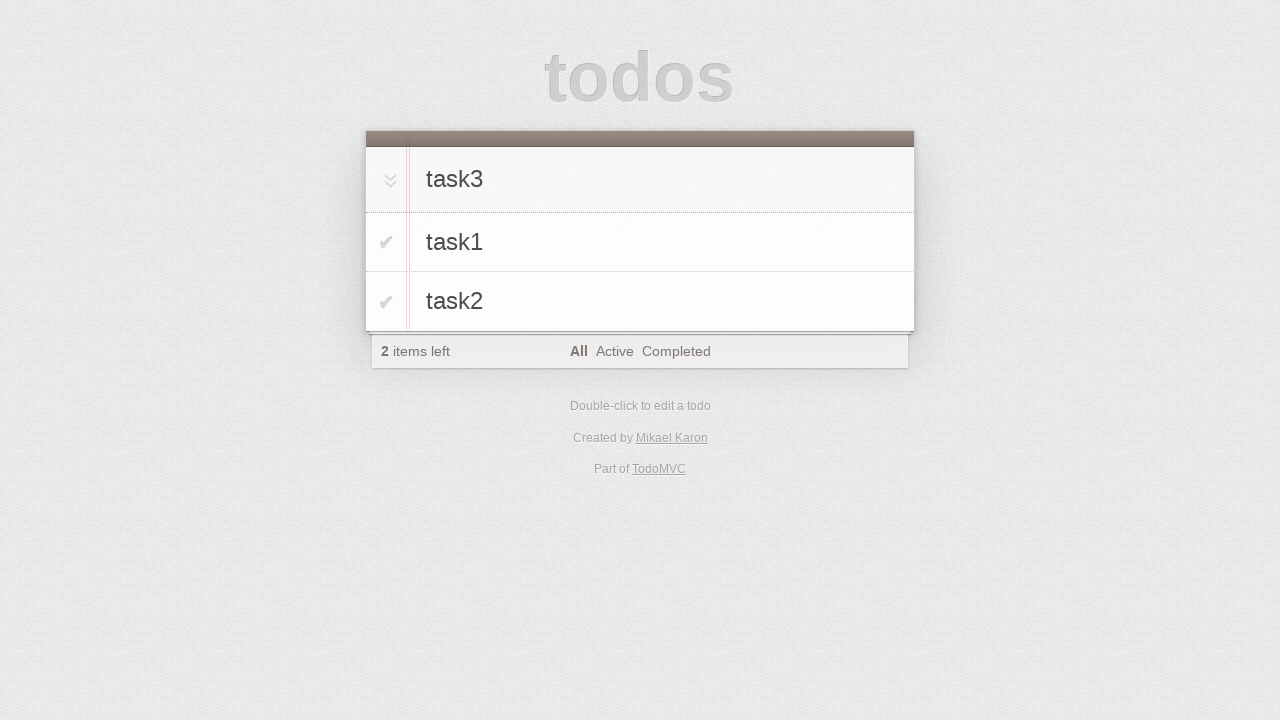

Pressed Enter to add task3 on #new-todo
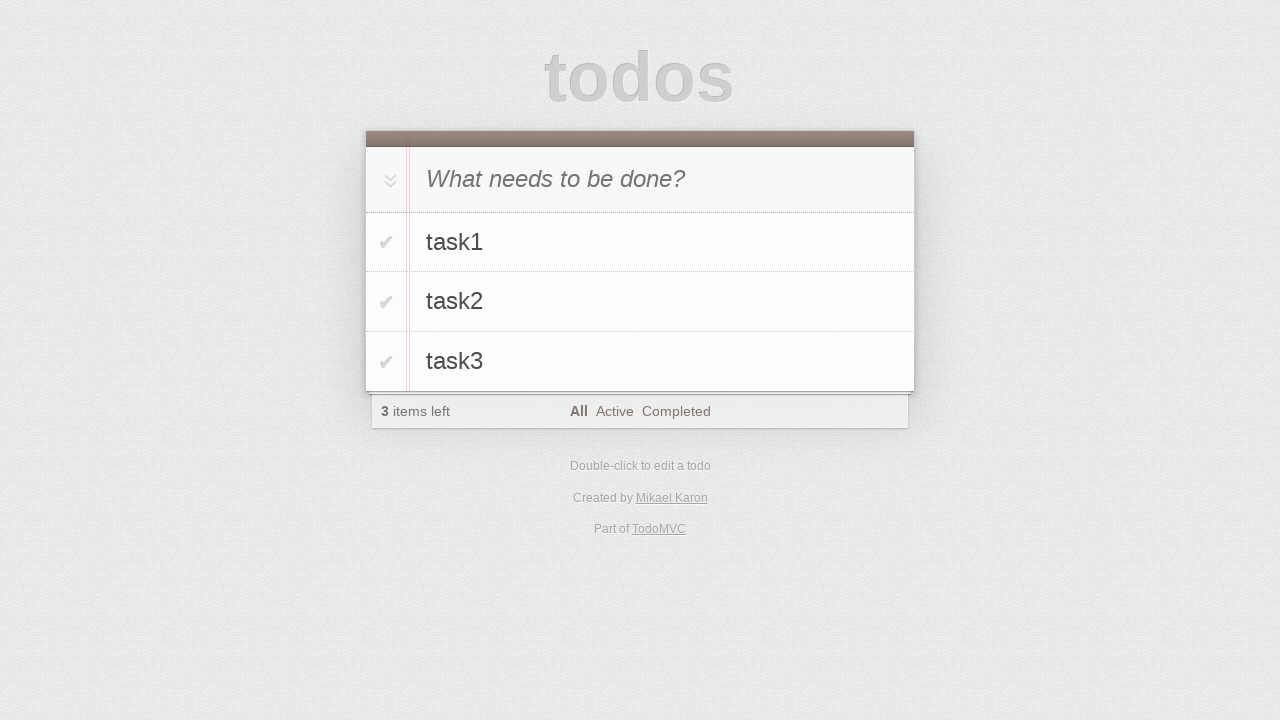

Filled new-todo field with 'task4' on #new-todo
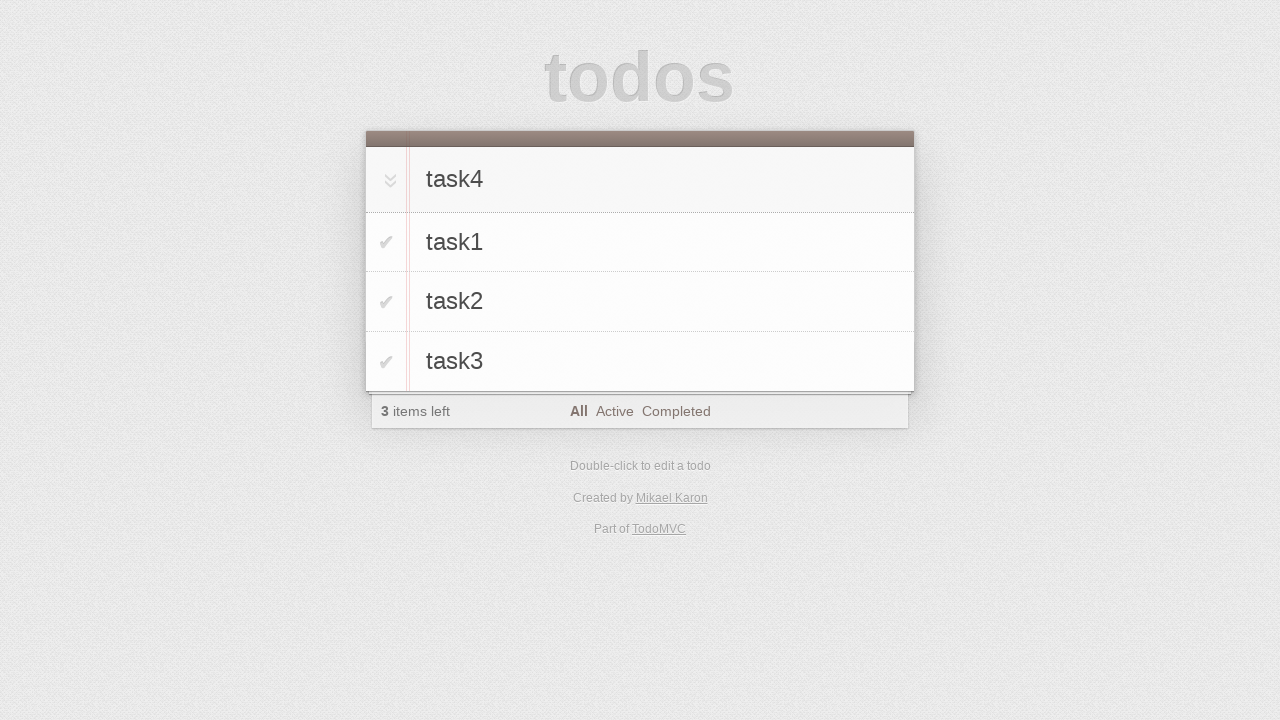

Pressed Enter to add task4 on #new-todo
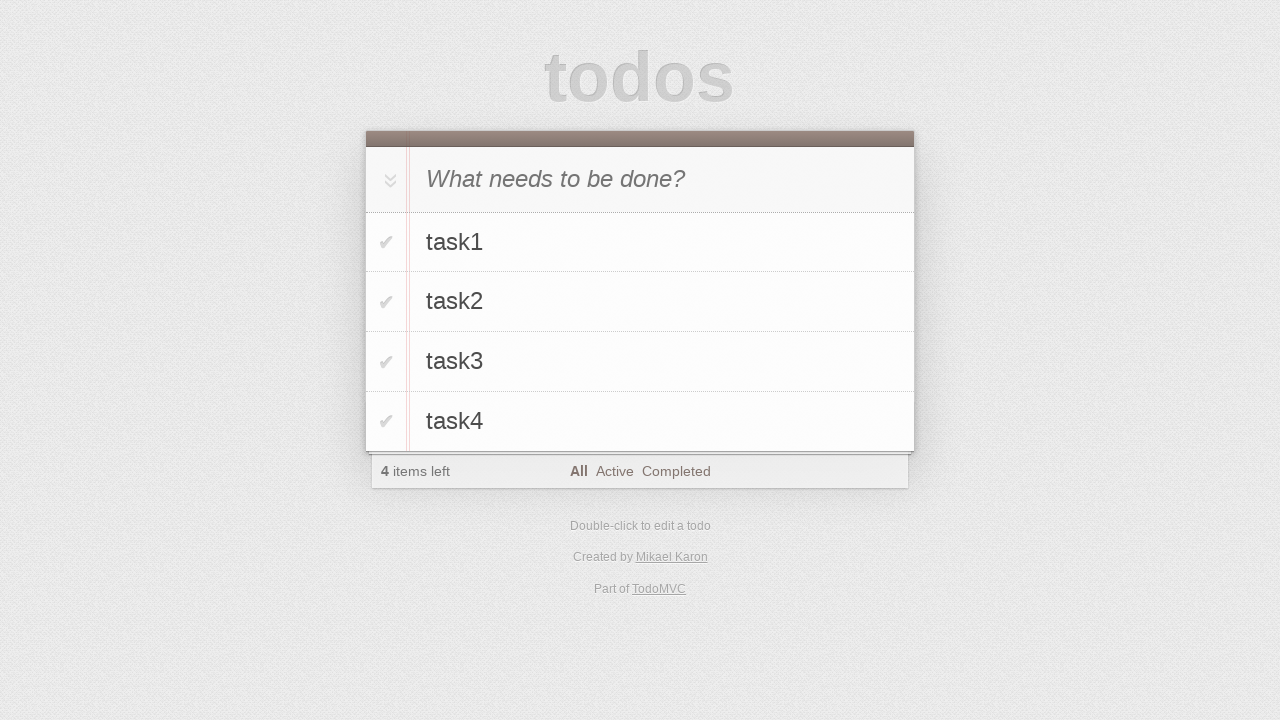

Waited for tasks to appear in todo list
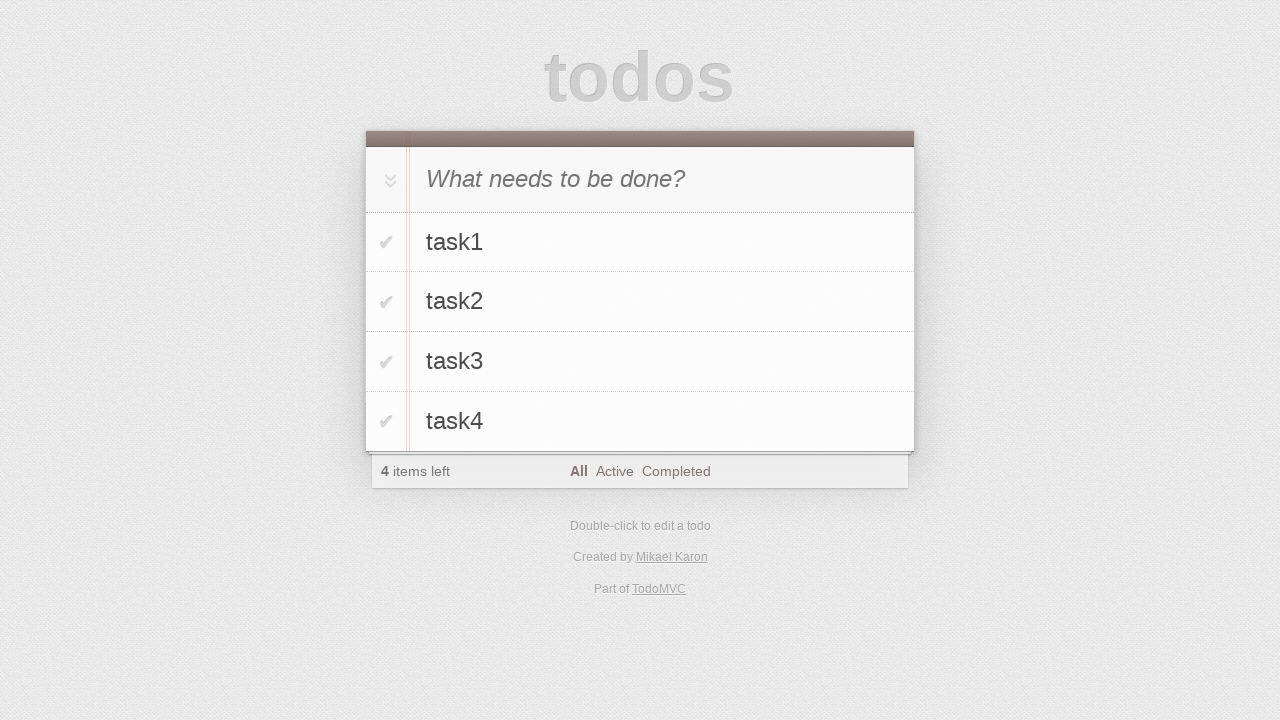

Hovered over the second task (task2) at (662, 302) on xpath=.//*[@id='todo-list']/li[2]/div/label
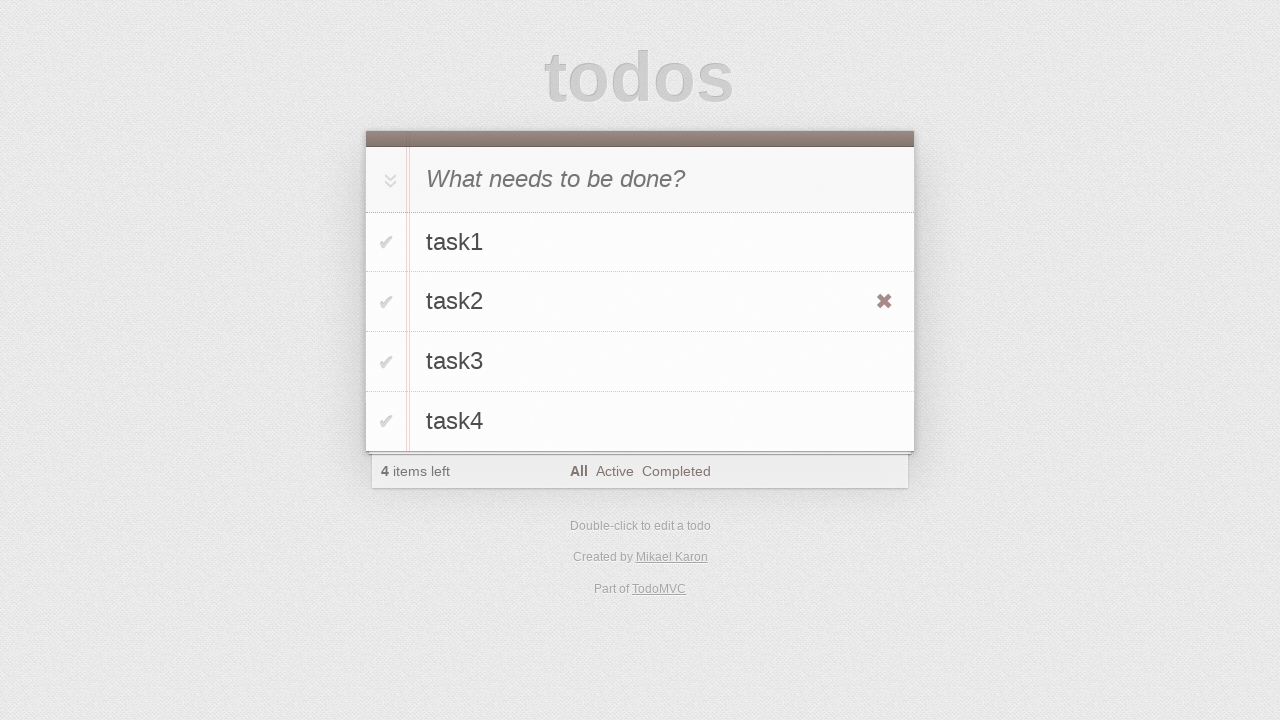

Clicked delete button to remove task2 at (884, 302) on xpath=.//*[@id='todo-list']/li[2]/div/button
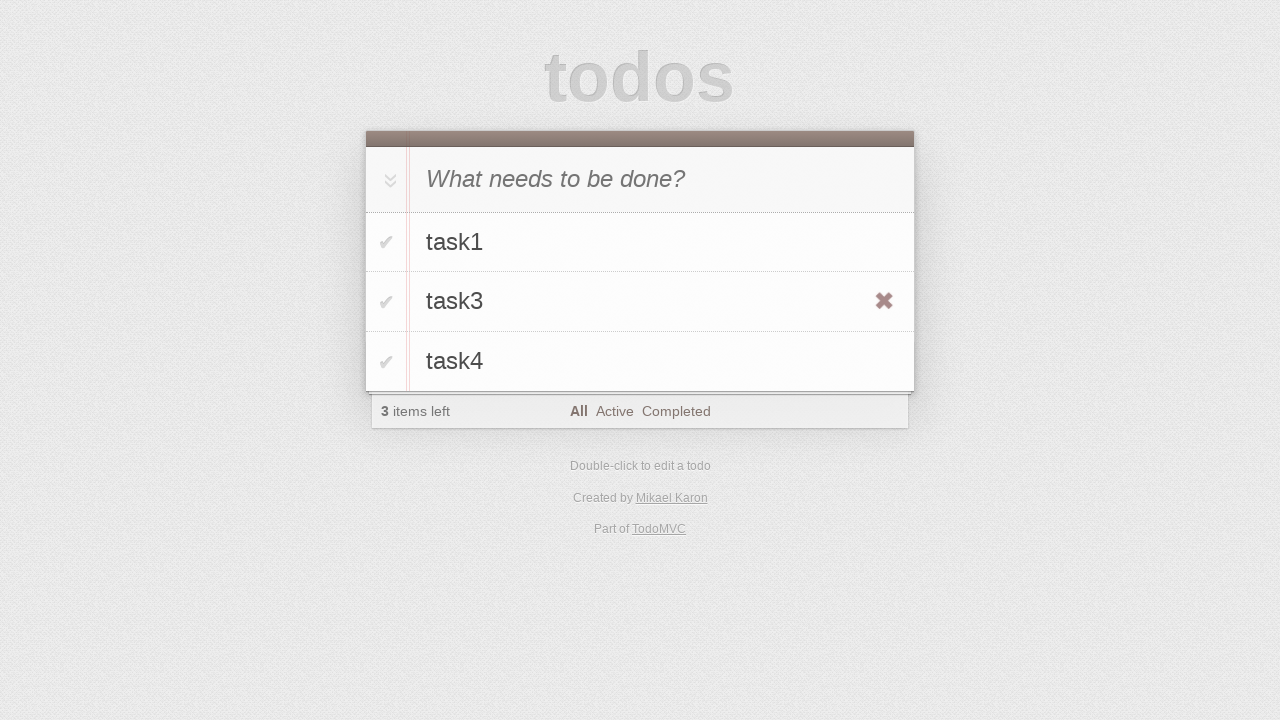

Marked task4 as completed at (386, 362) on xpath=.//*[@id='todo-list']/li[3]/div/input
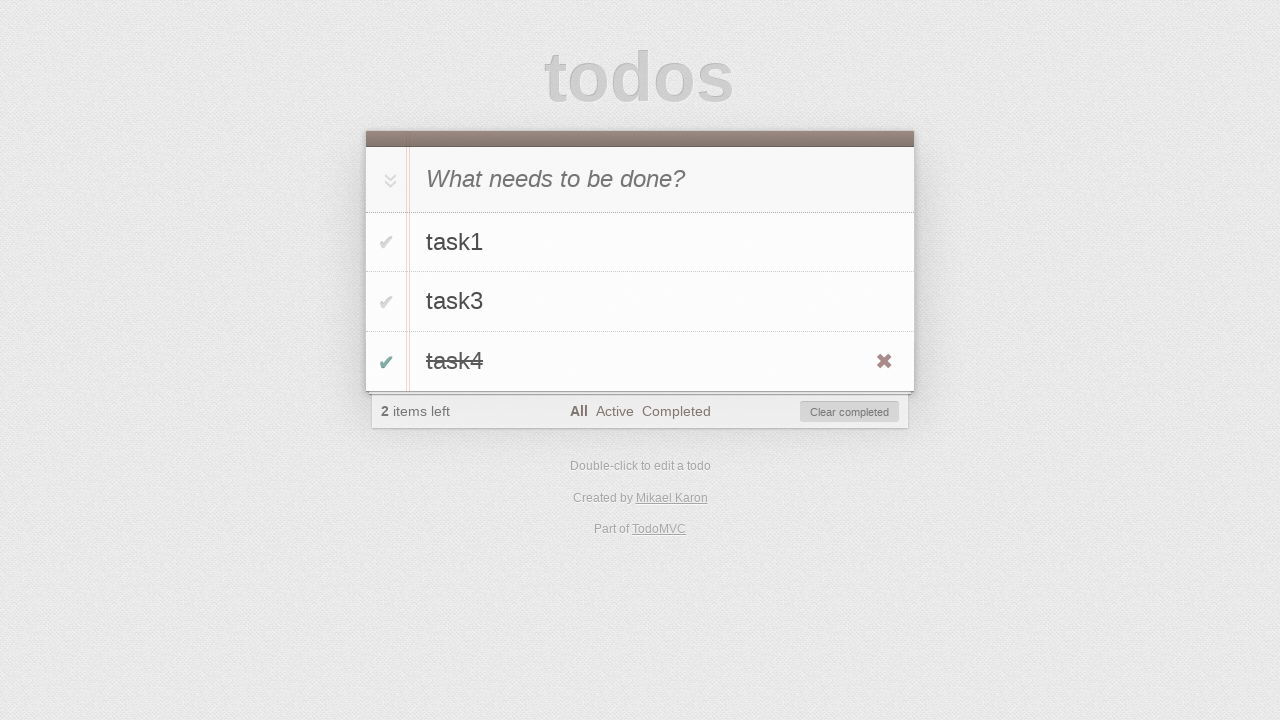

Clicked clear-completed button to remove completed task at (850, 412) on #clear-completed
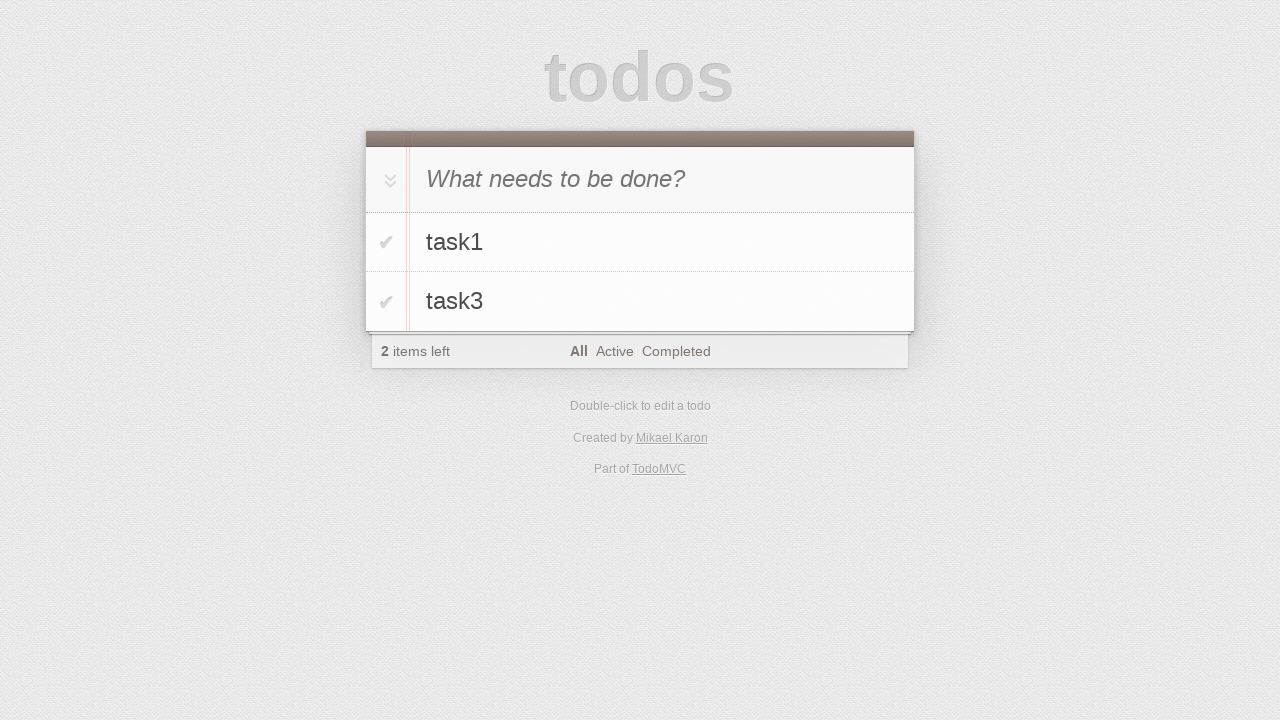

Clicked toggle-all button to mark all remaining tasks as completed at (388, 180) on #toggle-all
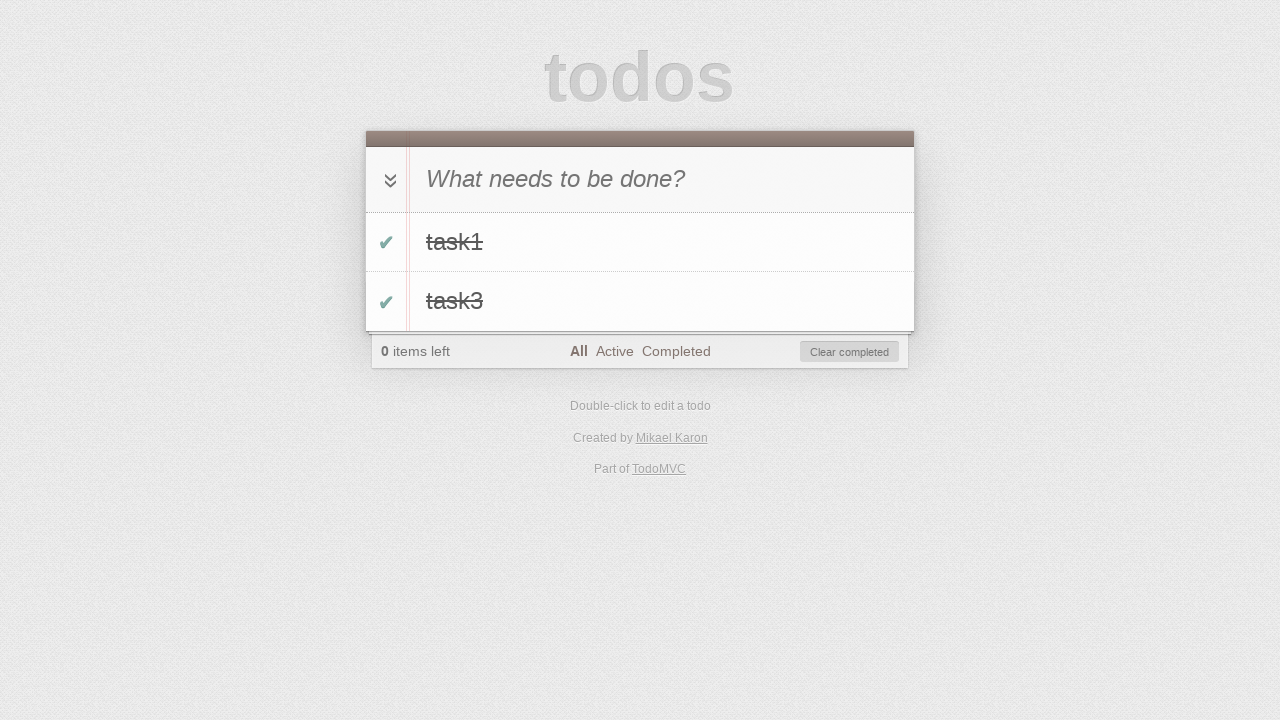

Clicked clear-completed button to remove all completed tasks at (850, 352) on #clear-completed
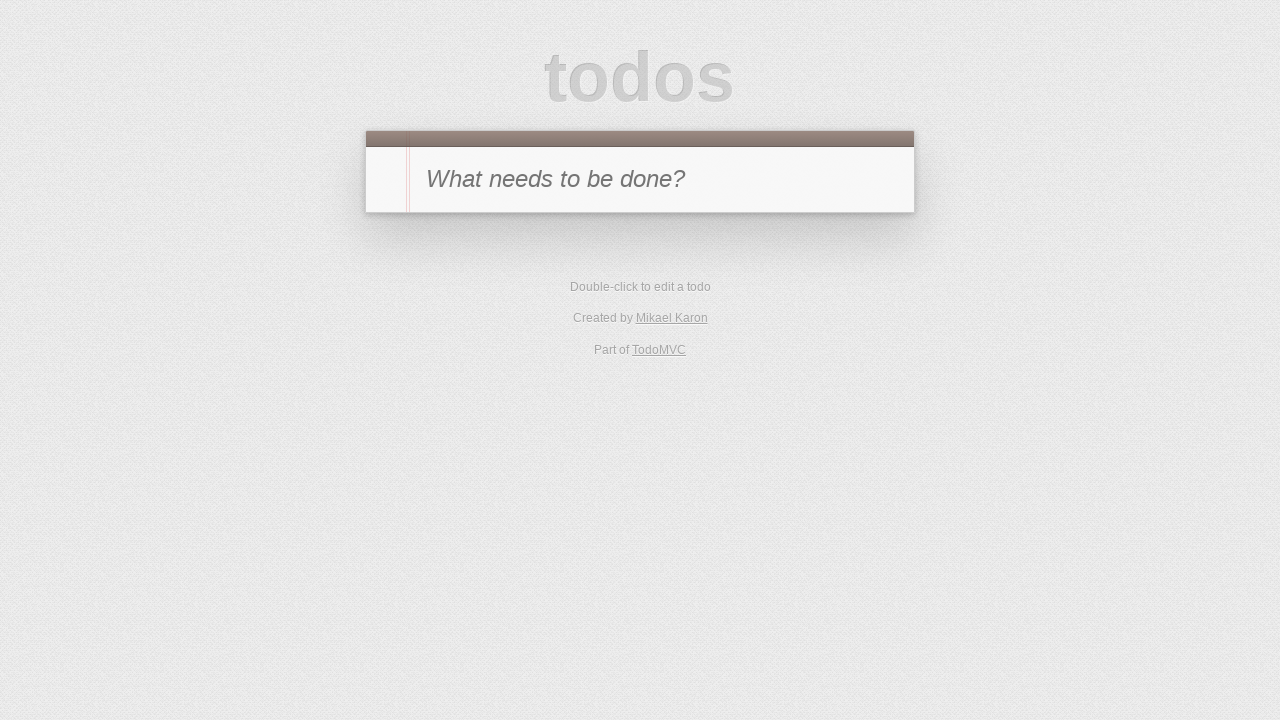

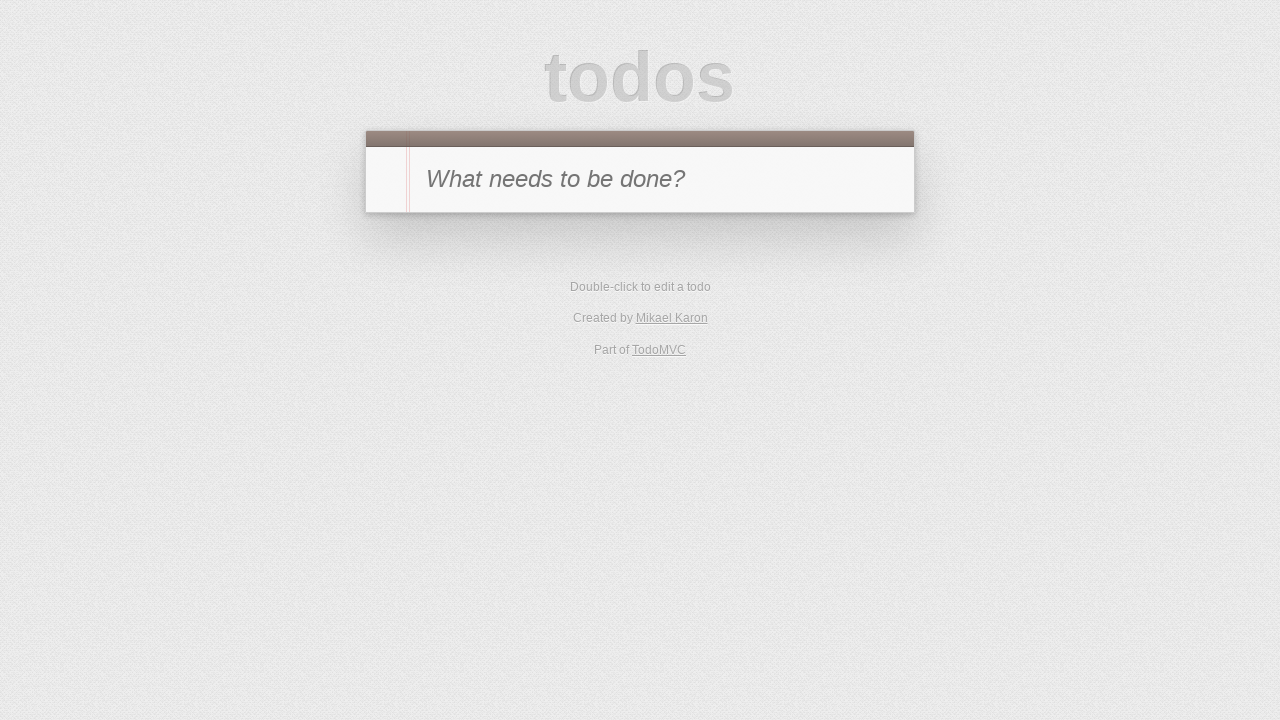